Tests window handle functionality by clicking a link that opens a new window, iterating through all windows to print their titles, switching to an iframe to click a button, and then switching back to the original window.

Starting URL: https://www.w3schools.com/jsref/met_win_open.asp

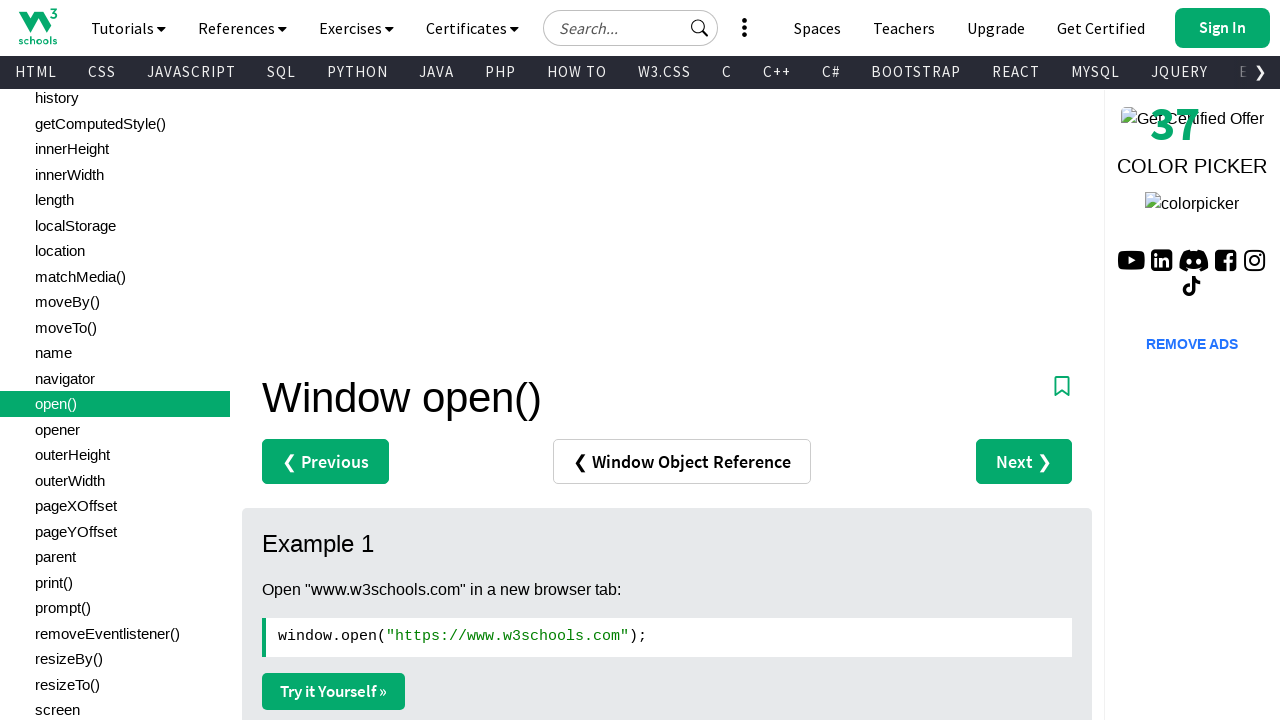

Clicked 'Try it Yourself' link to open new window at (334, 691) on a:has-text('Try it Yourself')
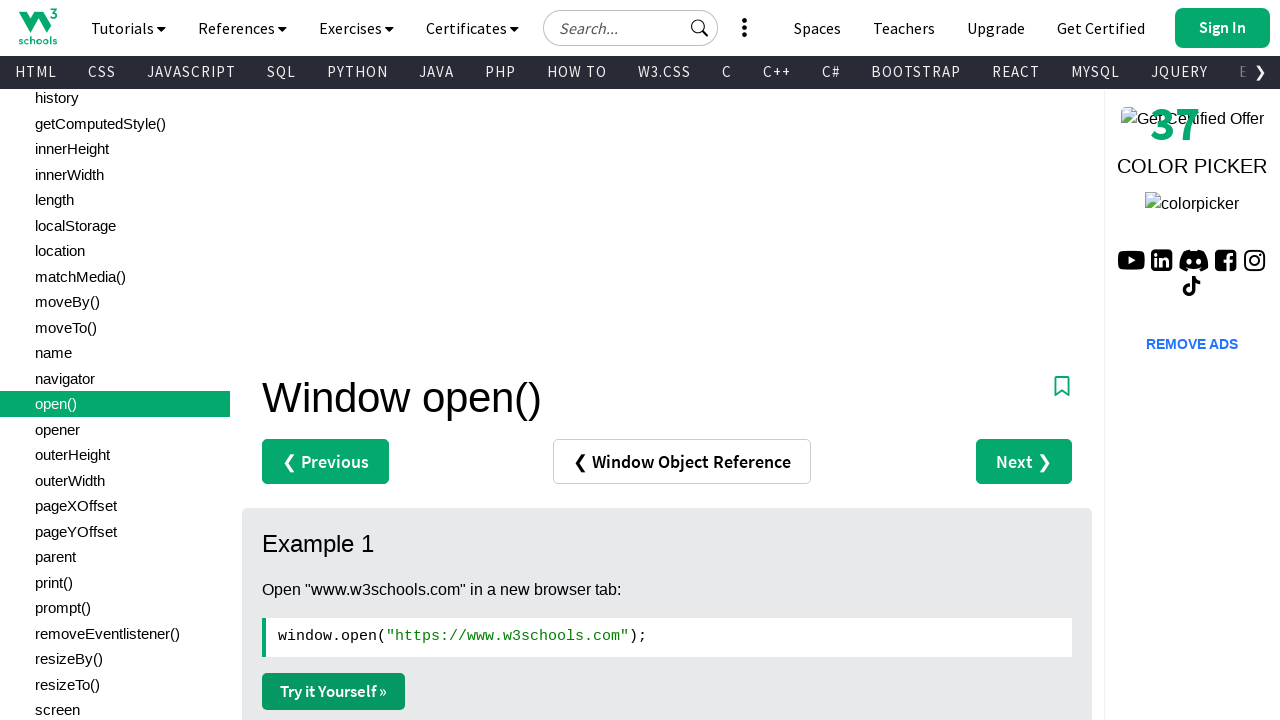

Waited 1000ms for new window to open
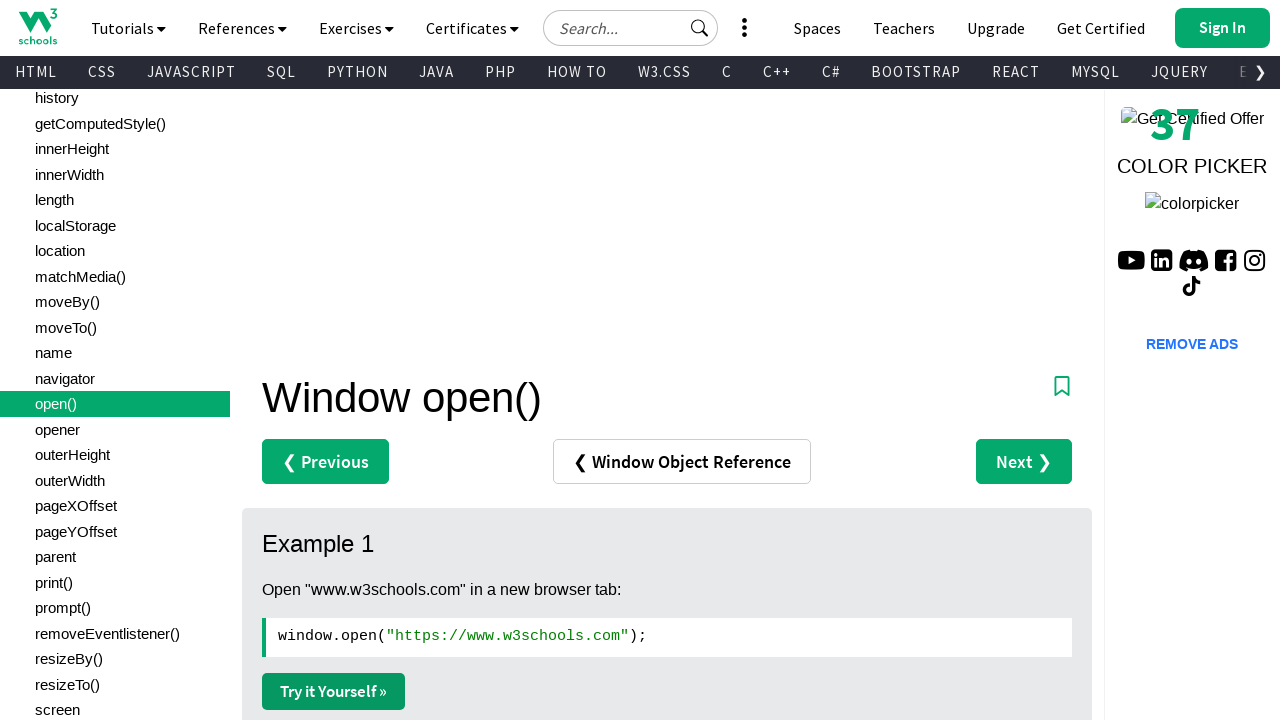

Retrieved all open pages, total count: 2
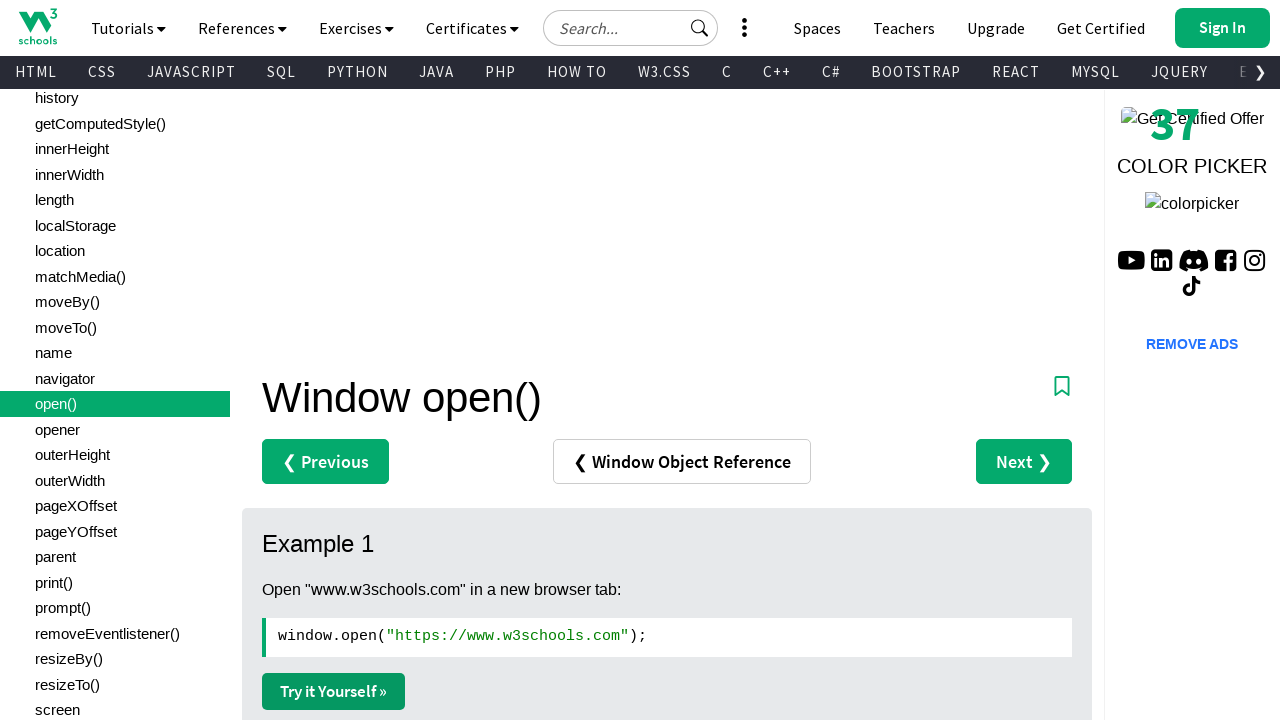

Printed titles of all open windows
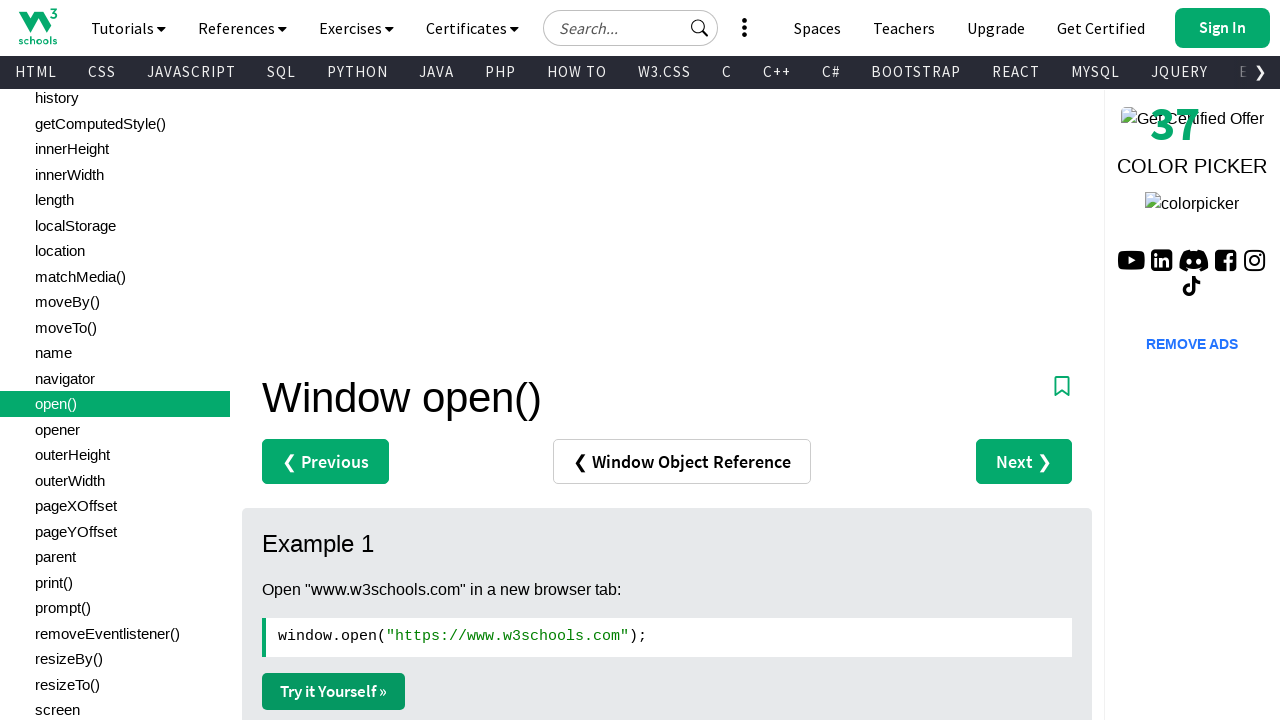

Switched to editor window (second page)
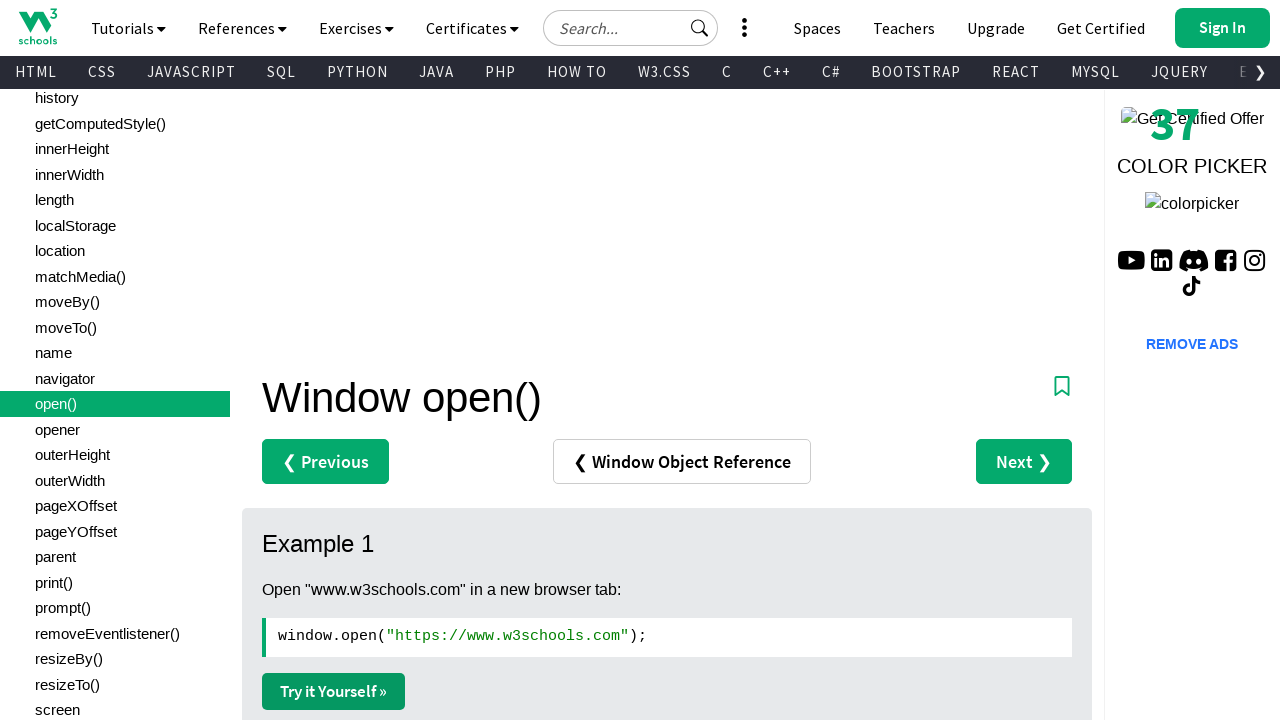

Located iframe with selector '#iframeResult'
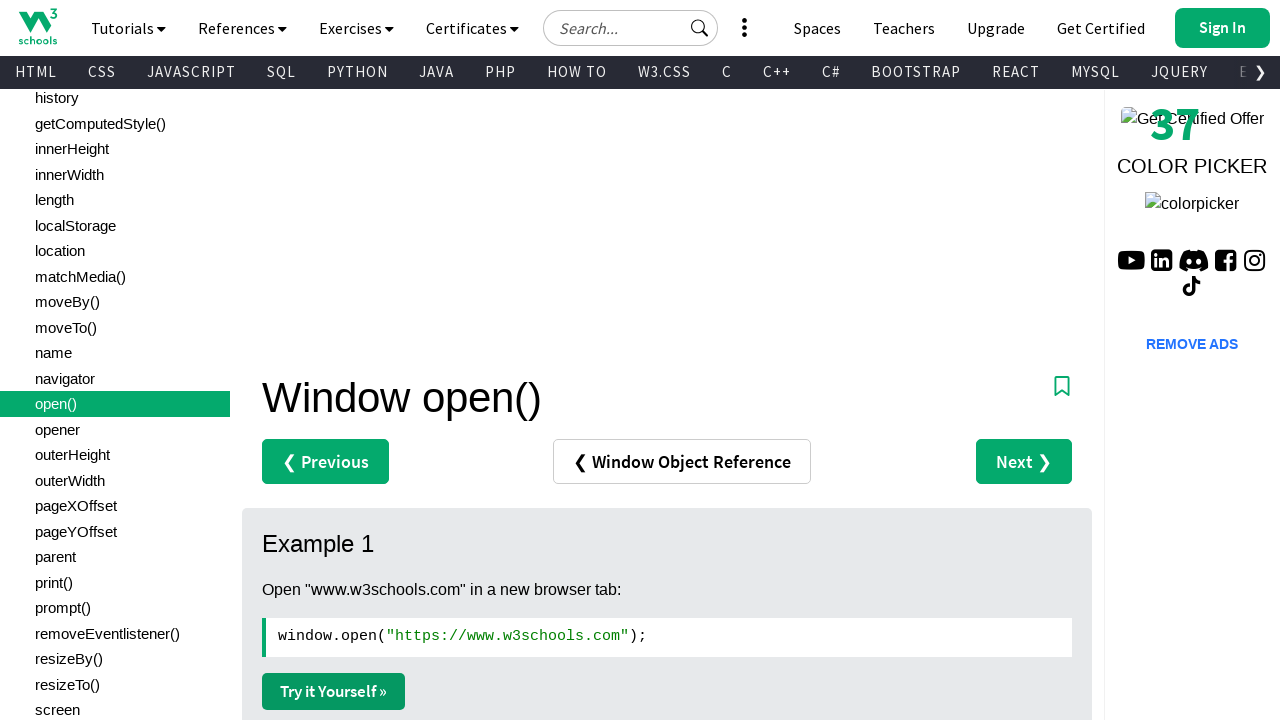

Clicked 'Try it' button inside iframe at (551, 216) on #iframeResult >> internal:control=enter-frame >> button:has-text('Try it')
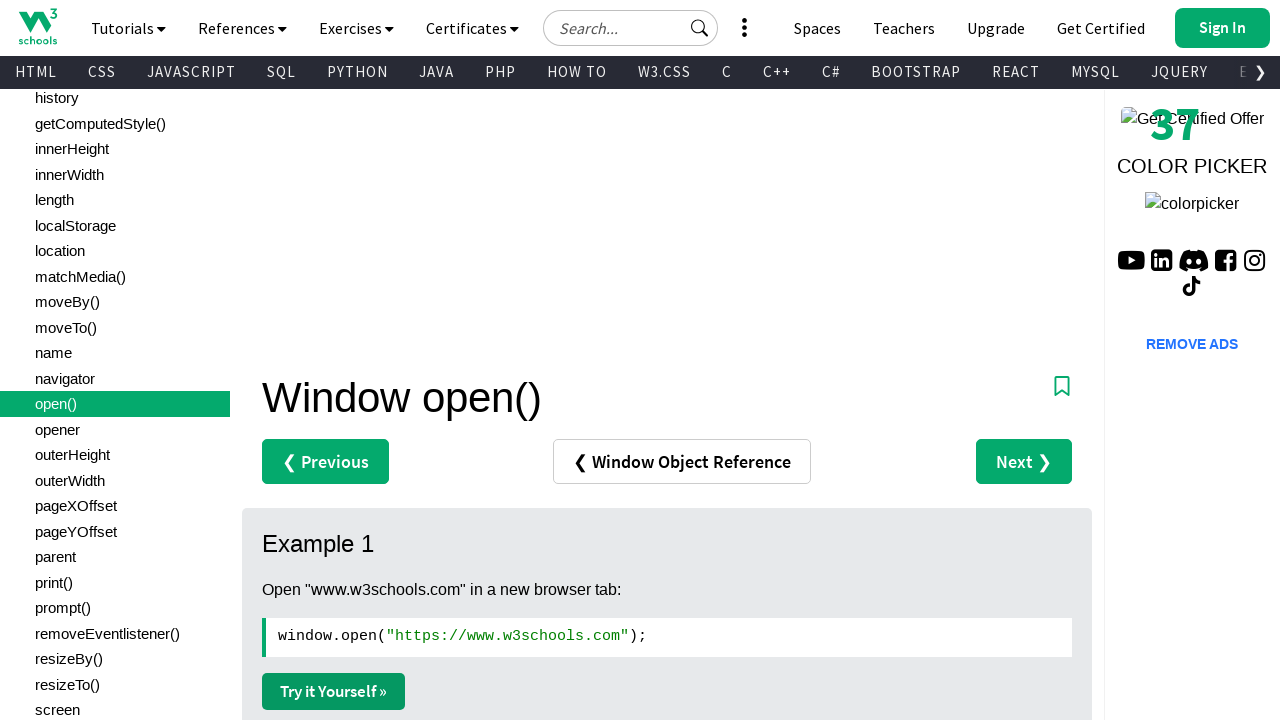

Switched back to first window
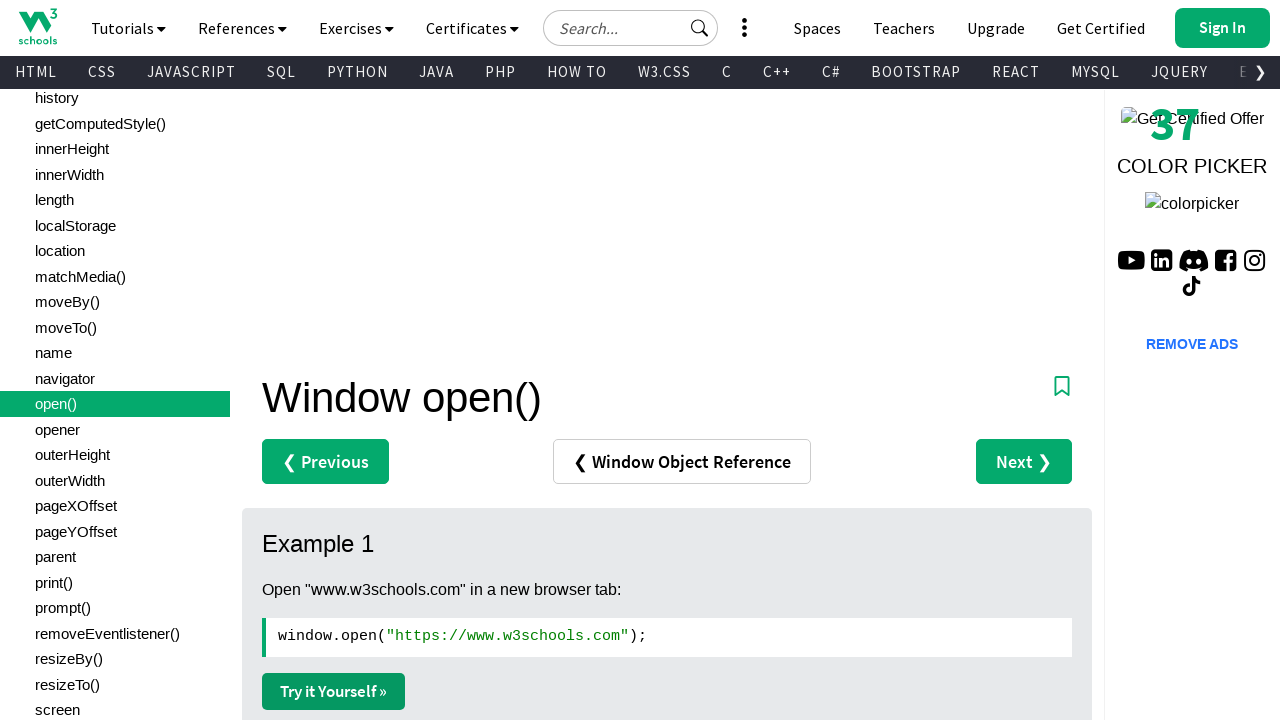

Printed title of first window
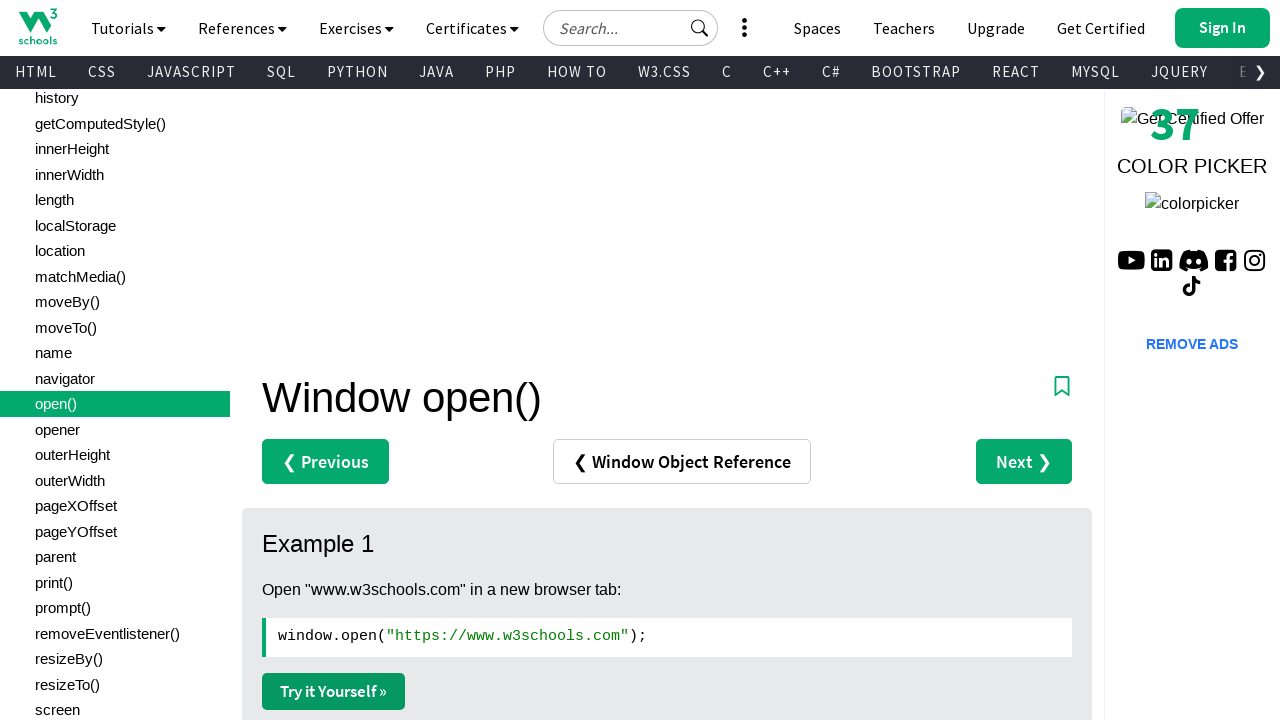

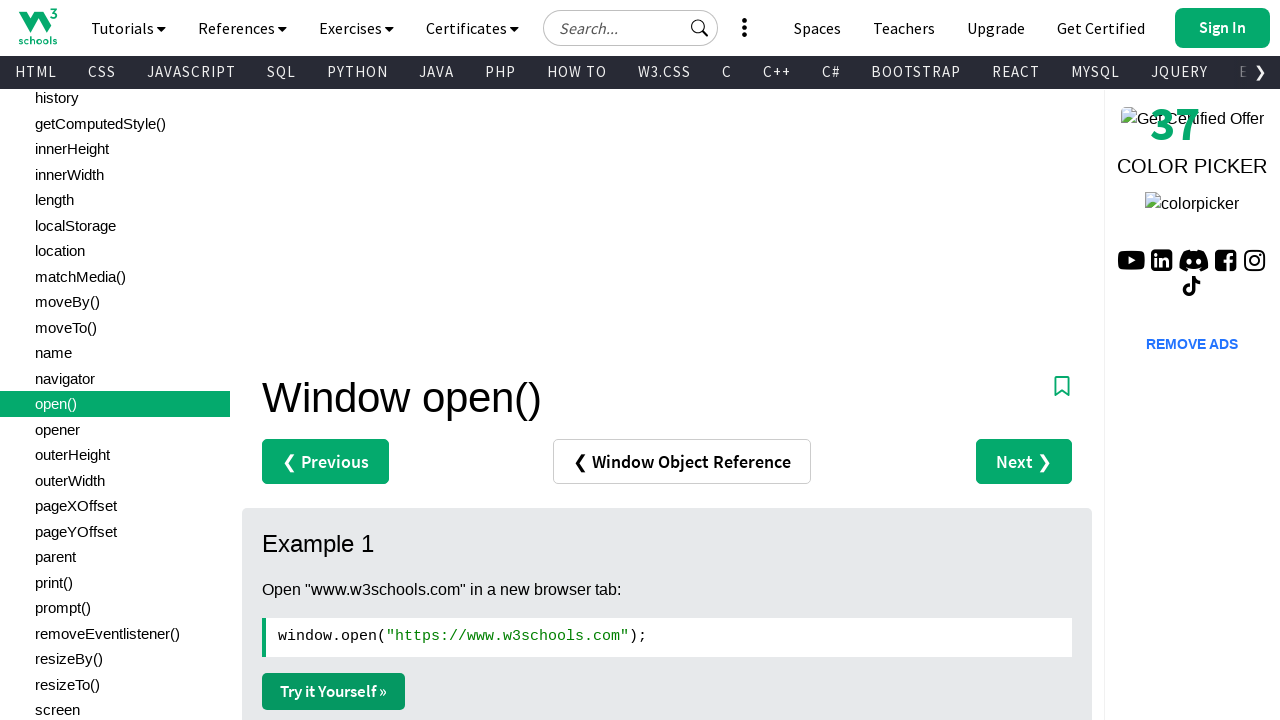